Navigates to QA Click Academy homepage and verifies that navigation links are present on the page

Starting URL: http://qaclickacademy.com/

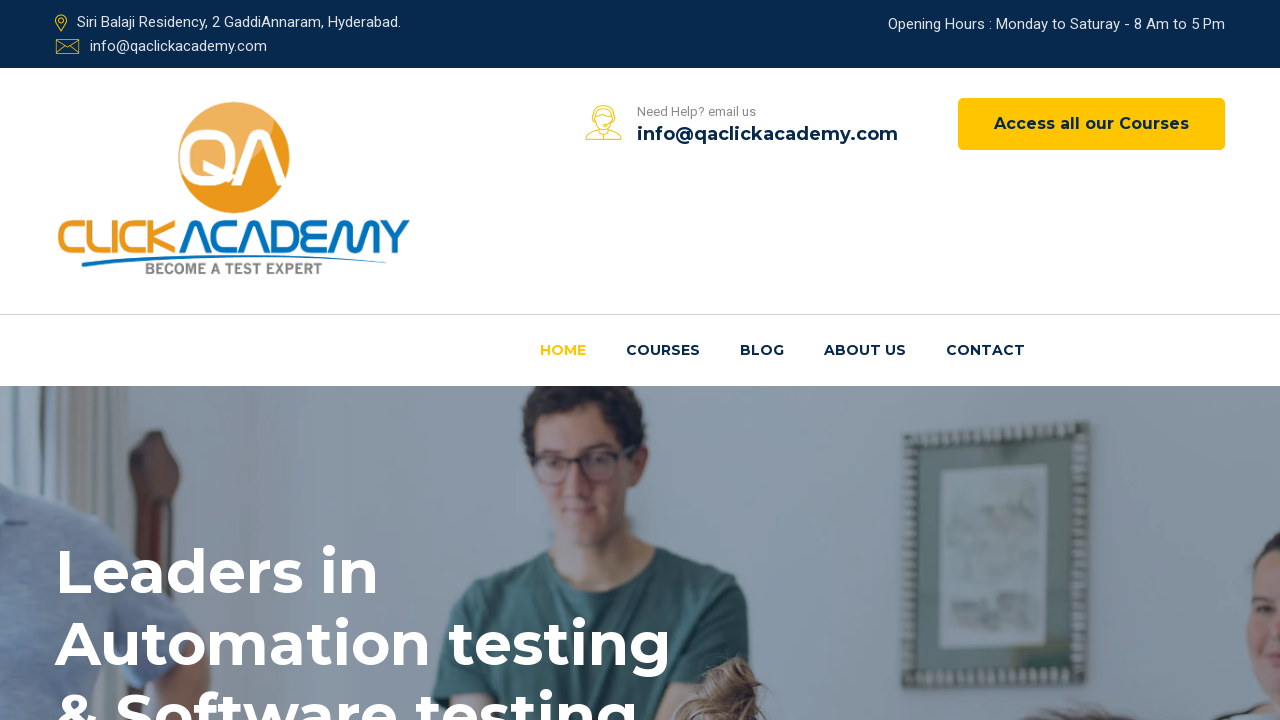

Navigated to QA Click Academy homepage
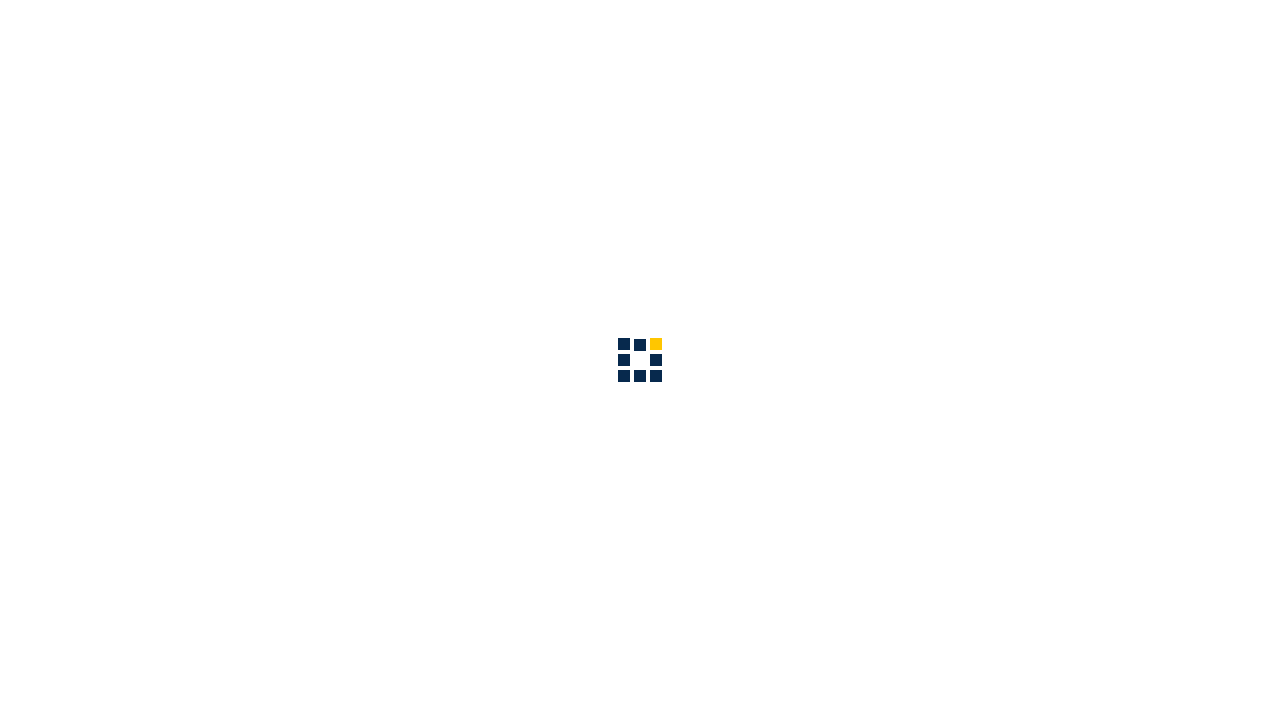

Navigation links loaded on the page
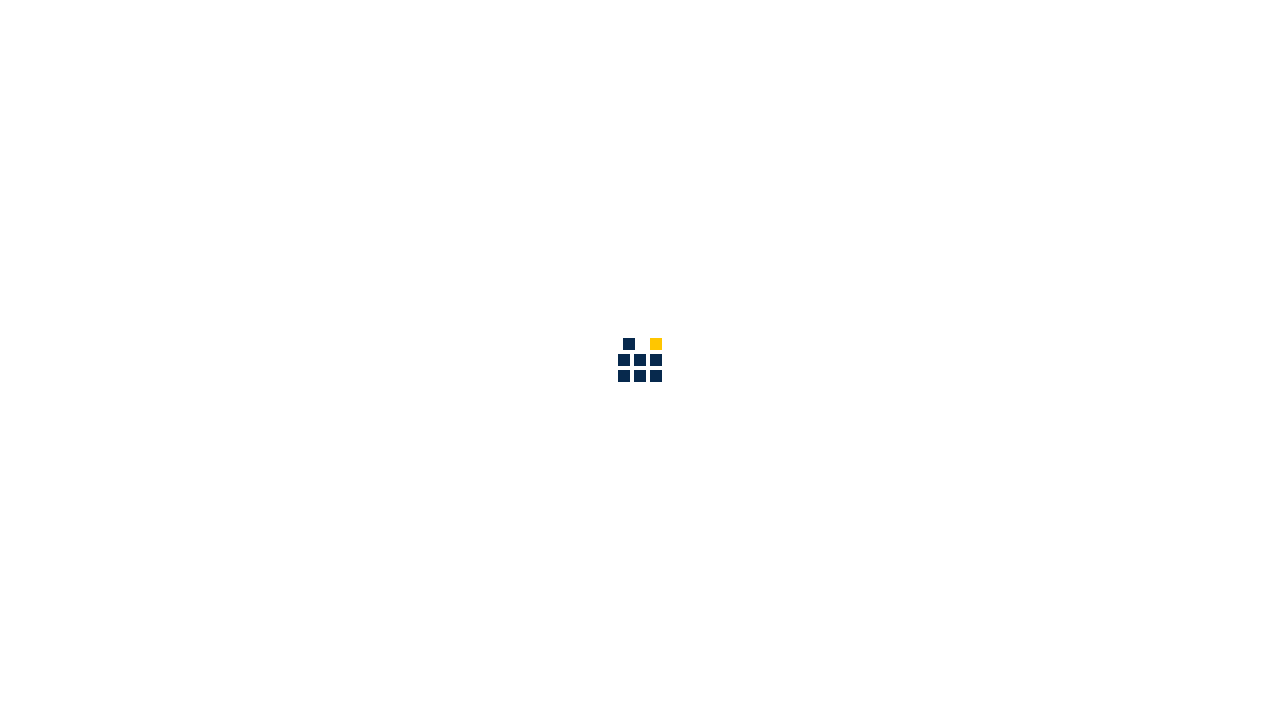

Located all anchor elements on the page
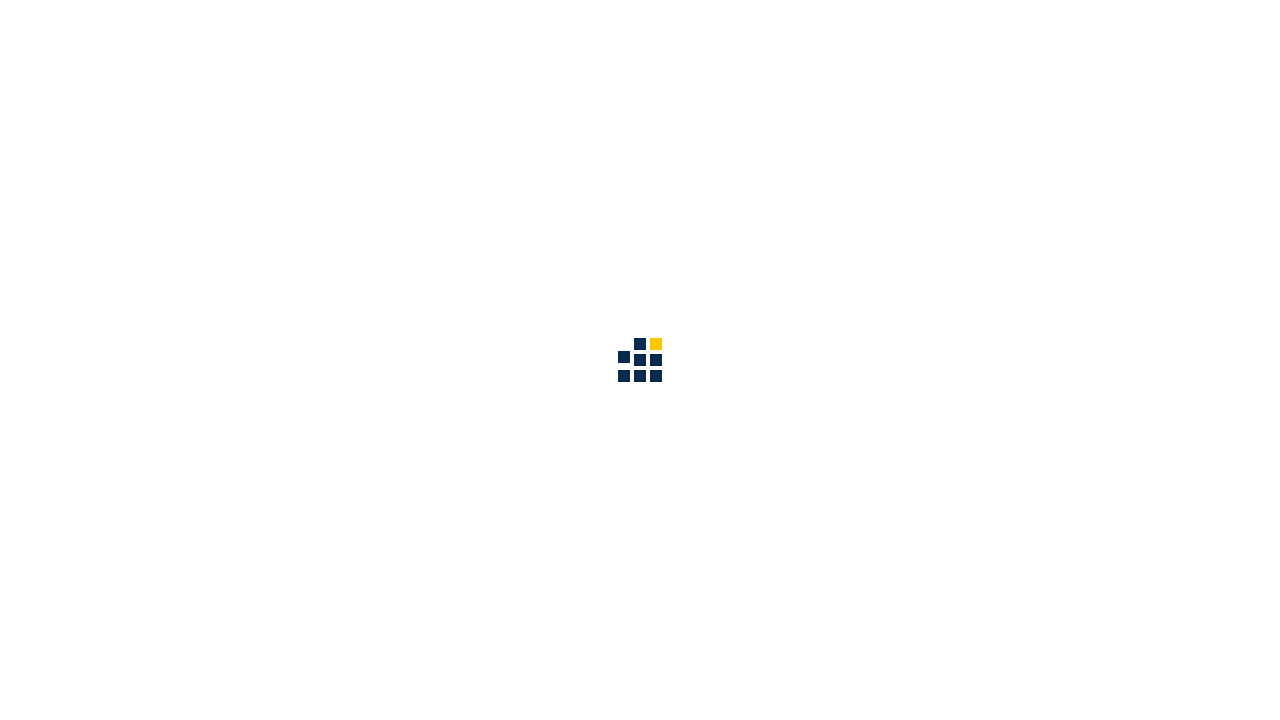

Verified that navigation links are present on the page
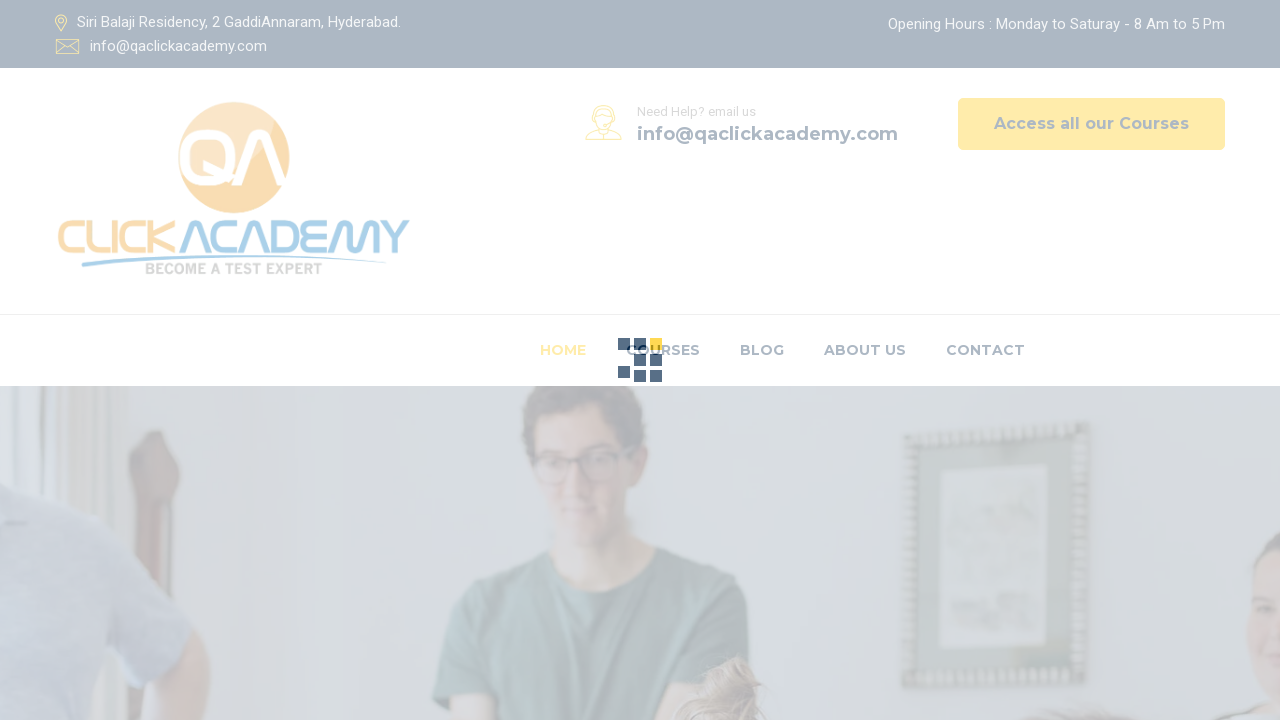

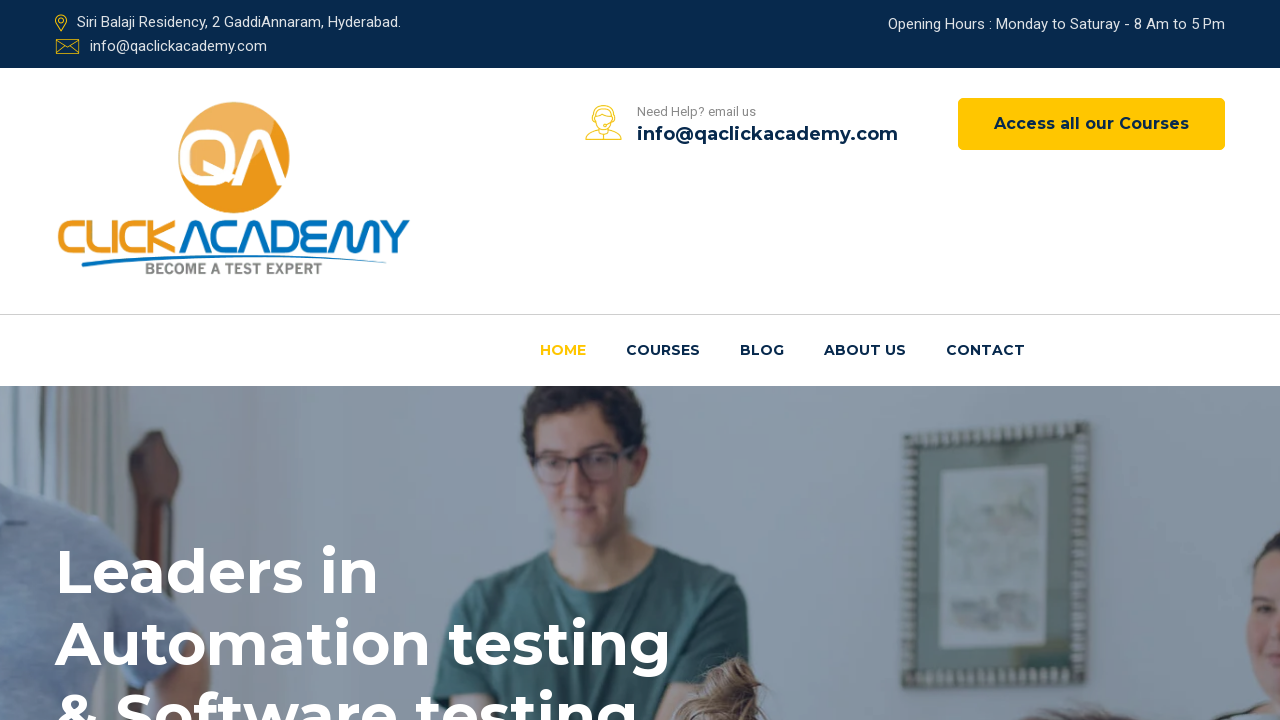